Tests button interactions and dropdown selections on LeafGround practice site, including clicking buttons, checking button states, and selecting various options from different dropdown menus

Starting URL: https://leafground.com/button.xhtml

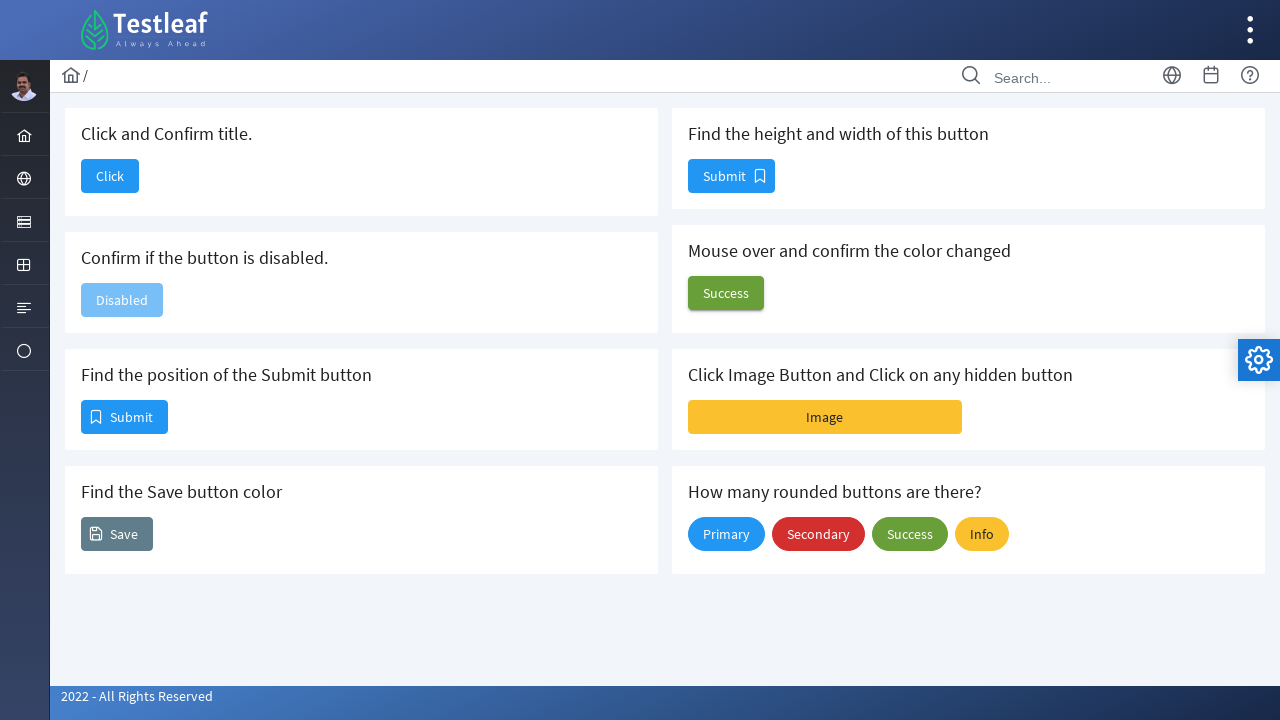

Clicked the first button on LeafGround at (110, 176) on (//span[@class='ui-button-text ui-c'])[1]
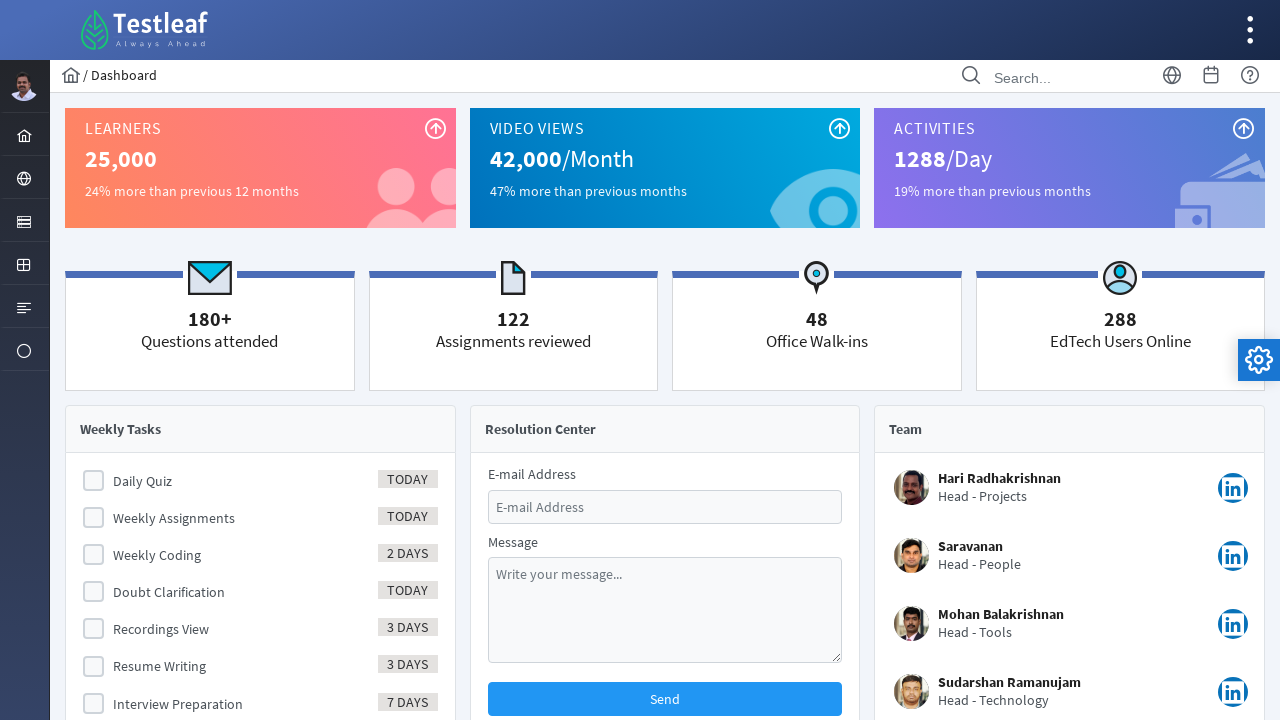

Retrieved page title: Dashboard
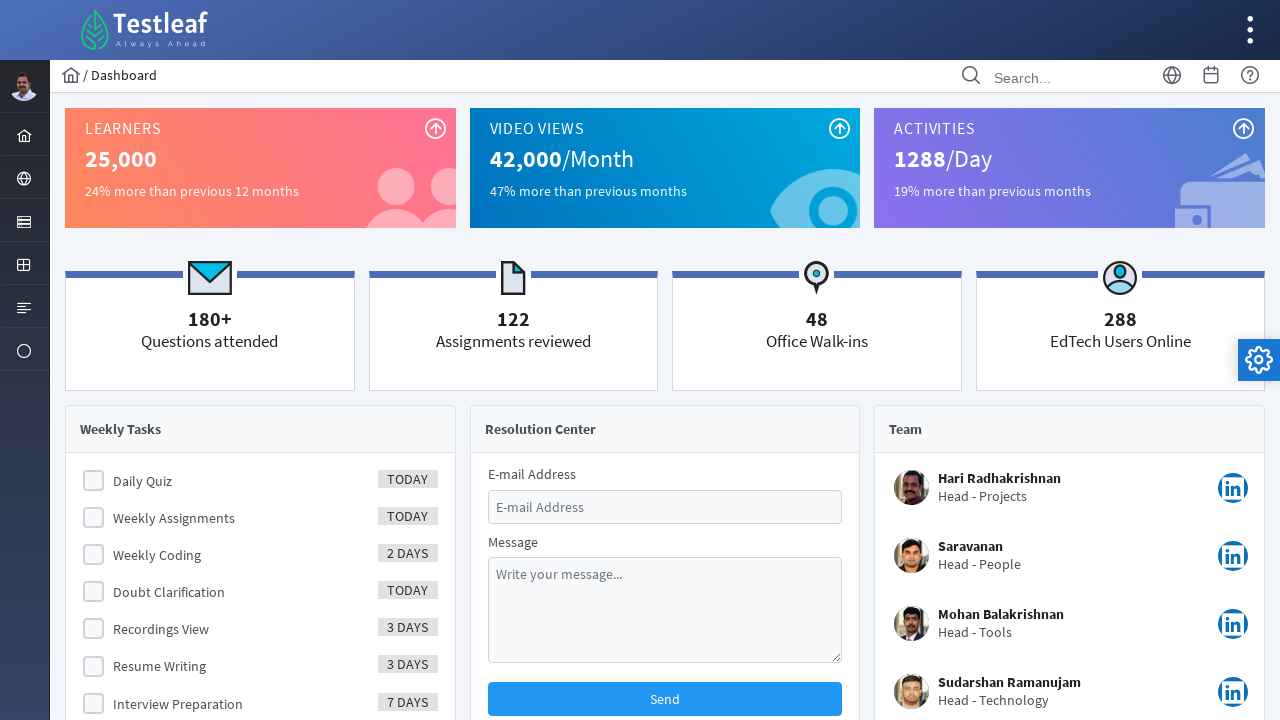

Navigated back to button page
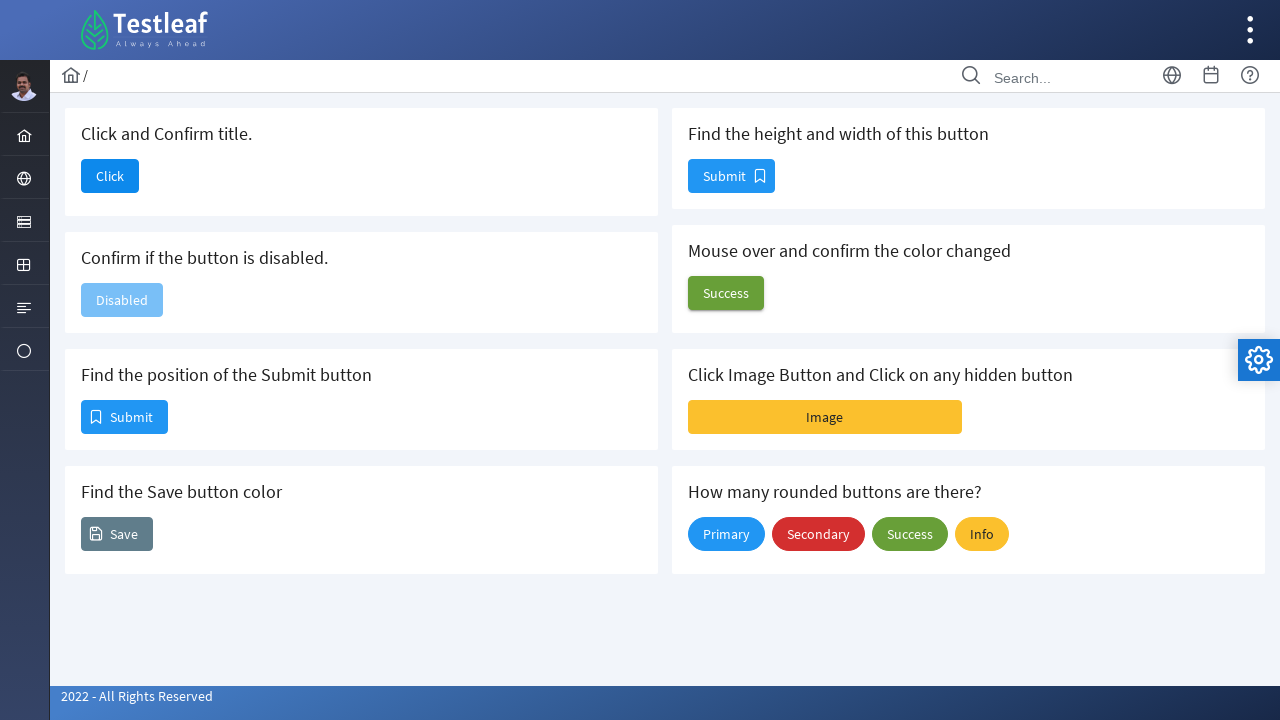

Located button element for state check
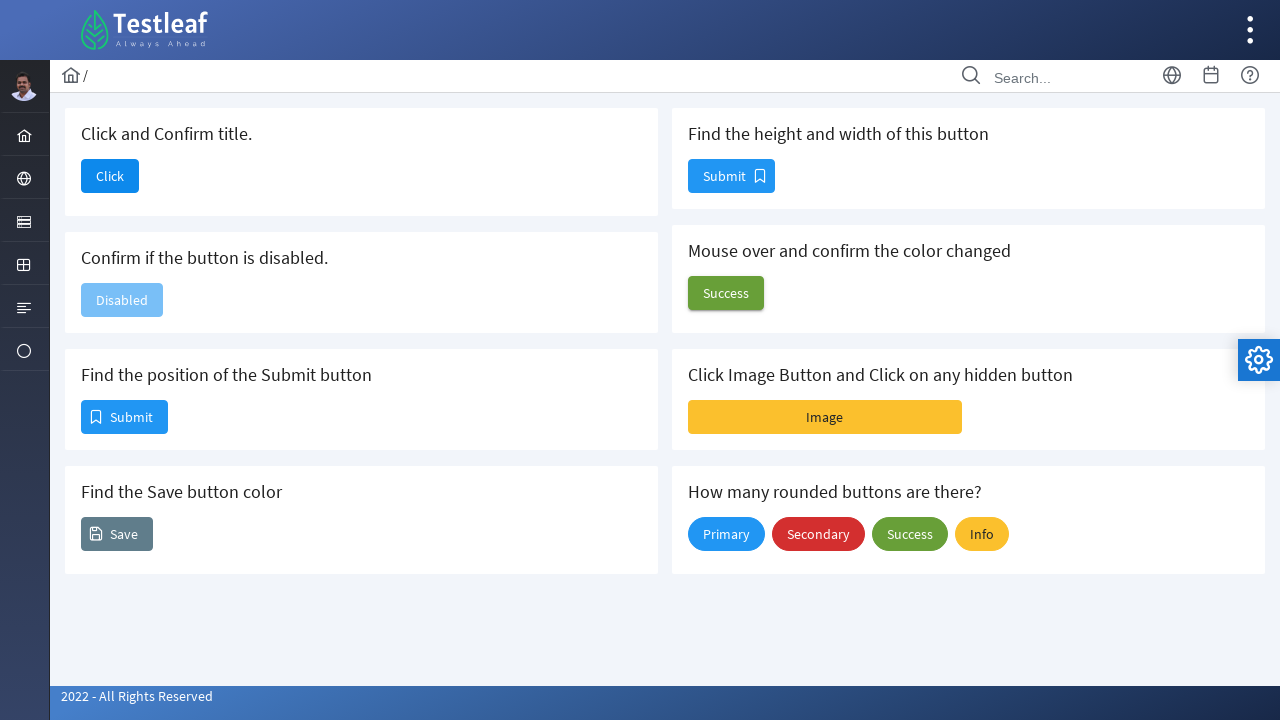

Checked button state: enabled
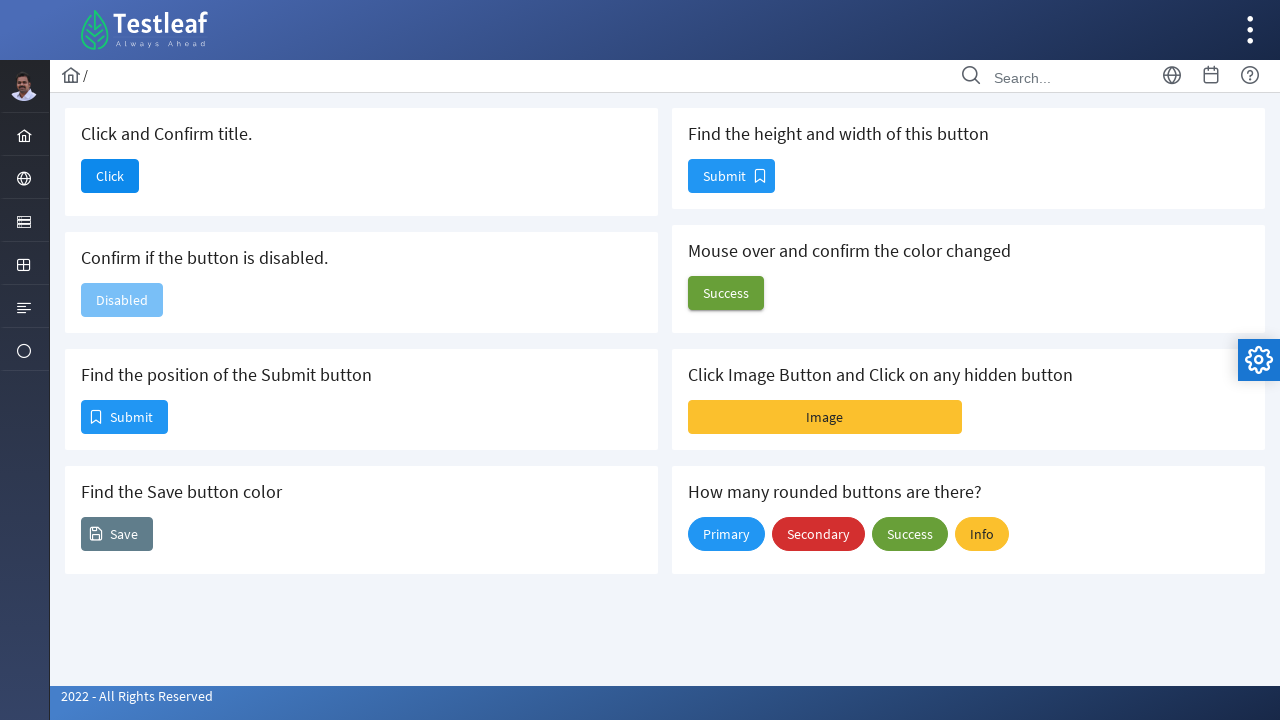

Navigated to select page
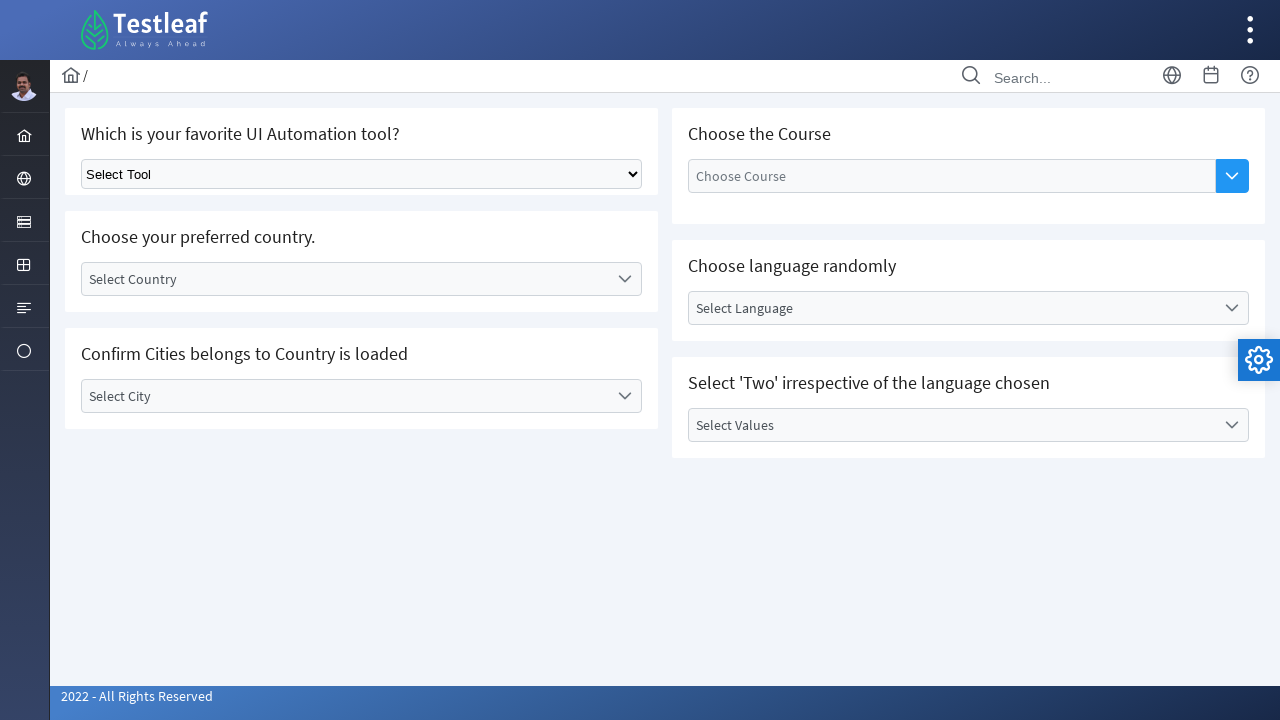

Selected 'Selenium' from tools dropdown on select.ui-selectonemenu
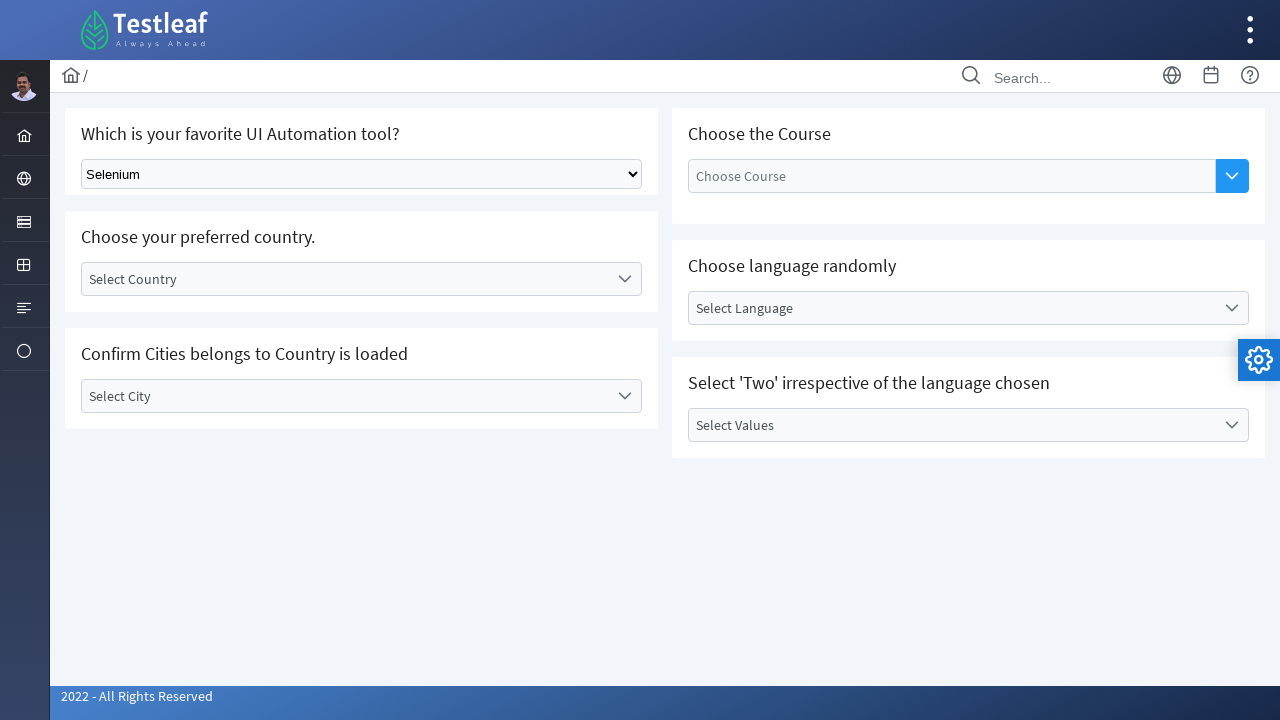

Clicked on preferred country dropdown at (624, 279) on (//span[@class='ui-icon ui-icon-triangle-1-s ui-c'])[1]
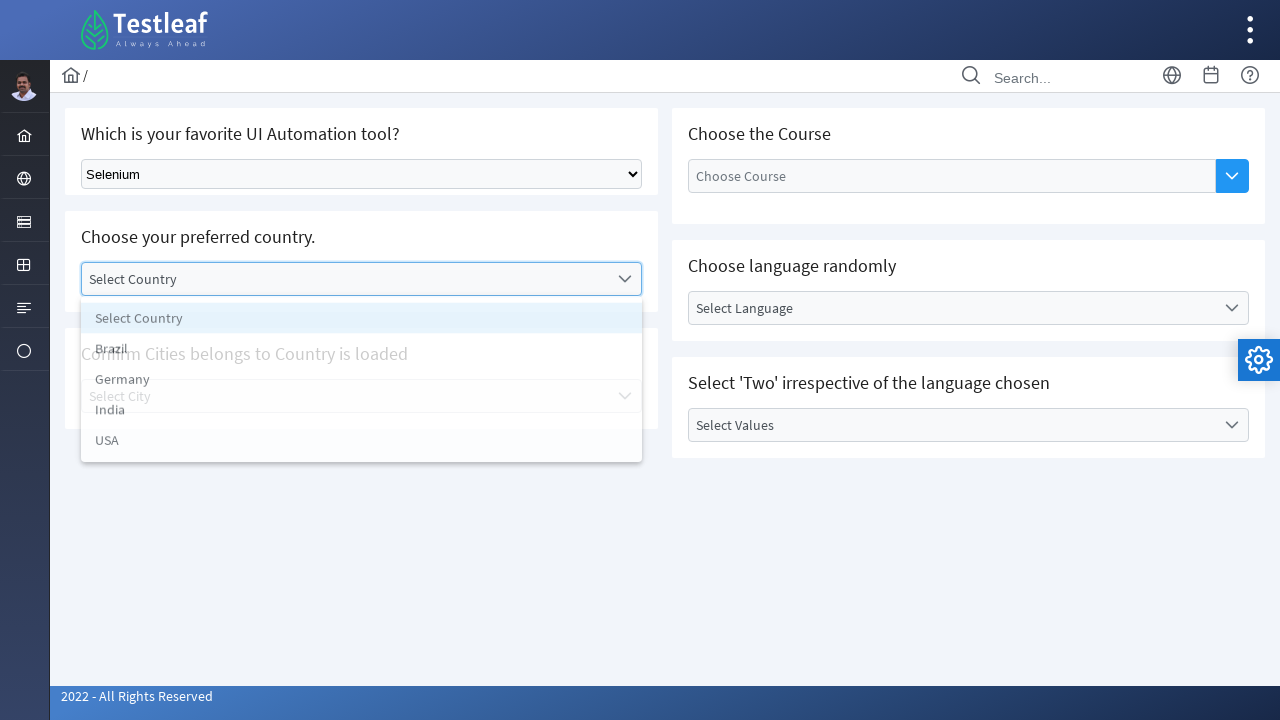

Selected 'India' from country dropdown at (362, 415) on (//li[@class='ui-selectonemenu-item ui-selectonemenu-list-item ui-corner-all'])[
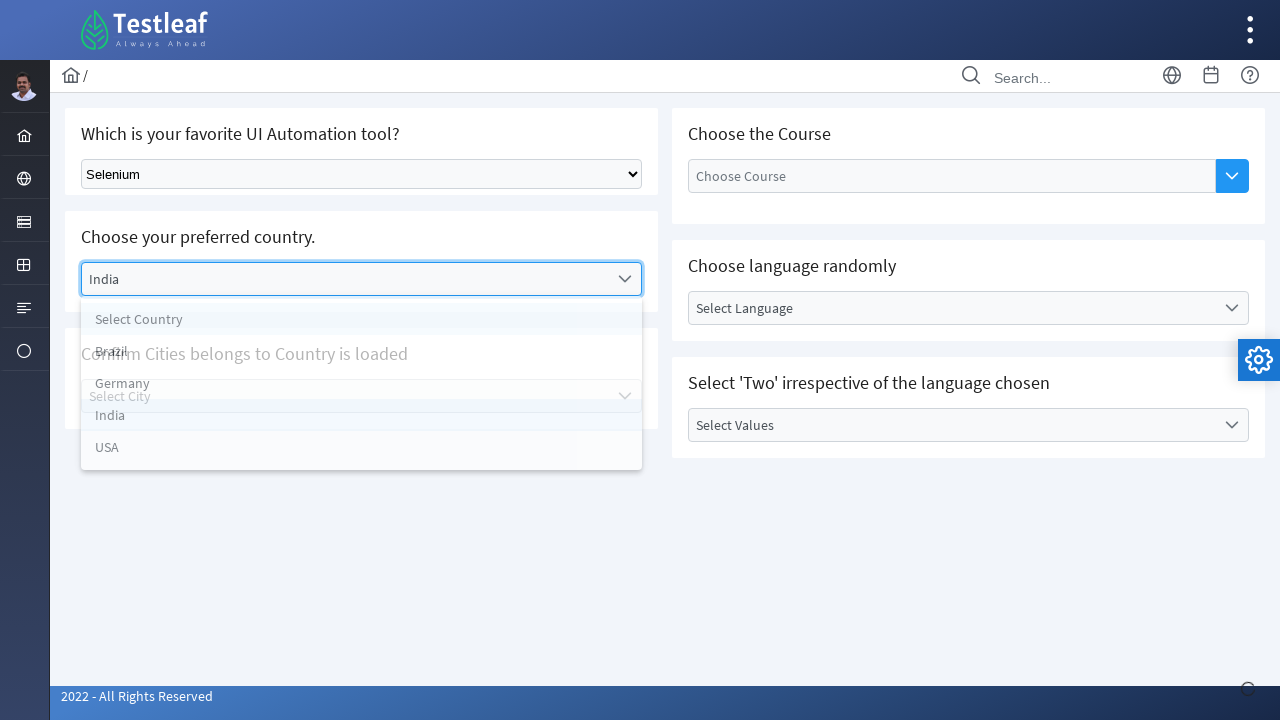

Clicked on course dropdown at (1232, 176) on xpath=//span[@class='ui-button-icon-primary ui-icon ui-icon-triangle-1-s']
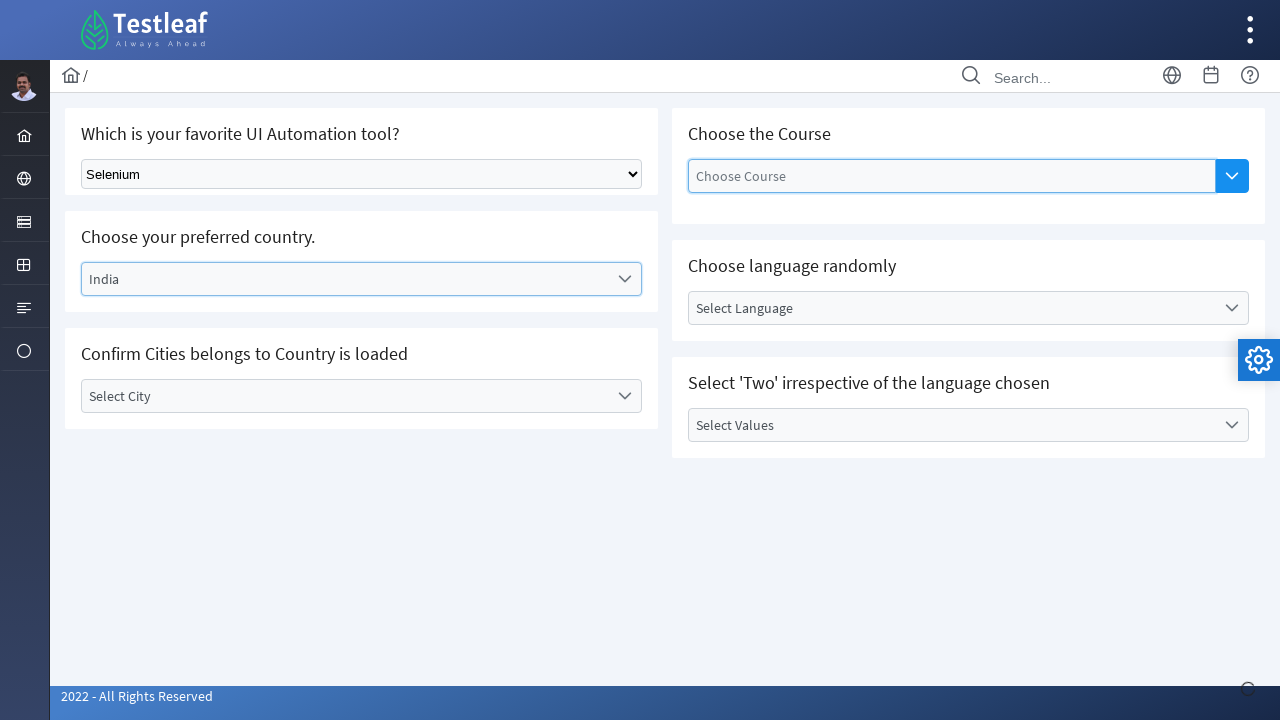

Selected 'Selenium WebDriver' from course dropdown at (952, 295) on xpath=//li[@data-item-label='Selenium WebDriver']
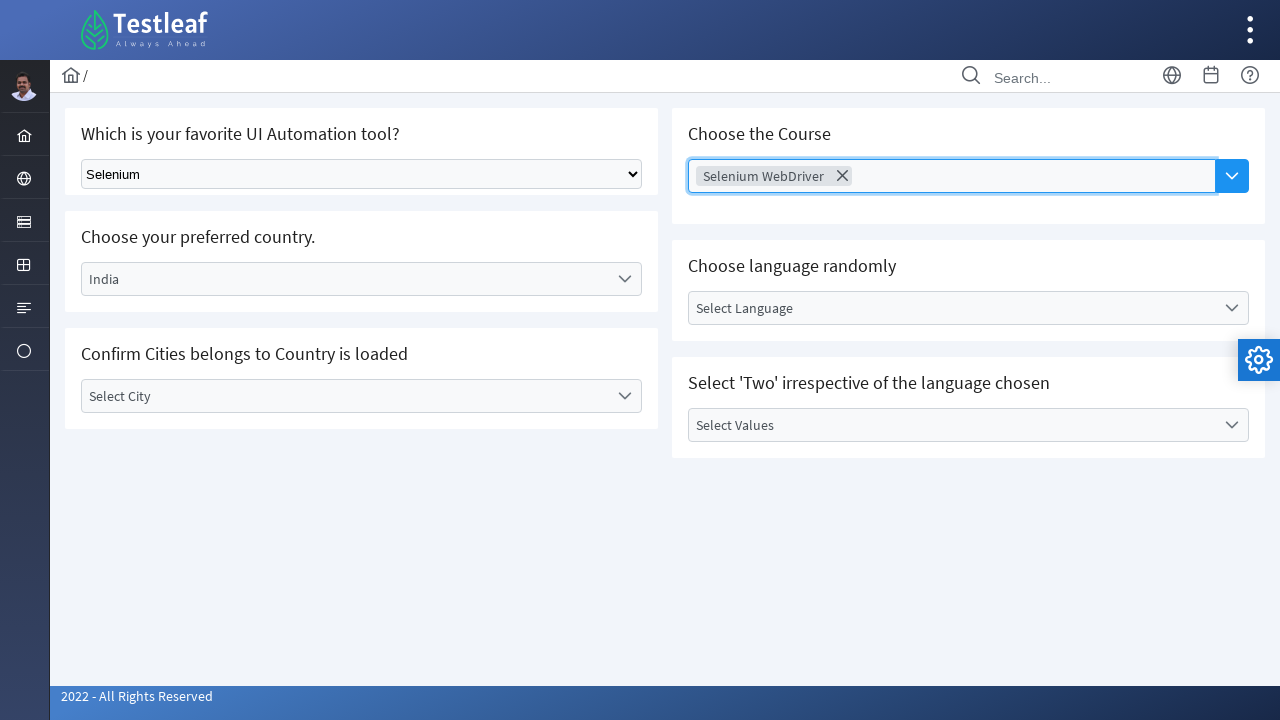

Clicked on language dropdown at (1232, 308) on (//span[@class='ui-icon ui-icon-triangle-1-s ui-c'])[3]
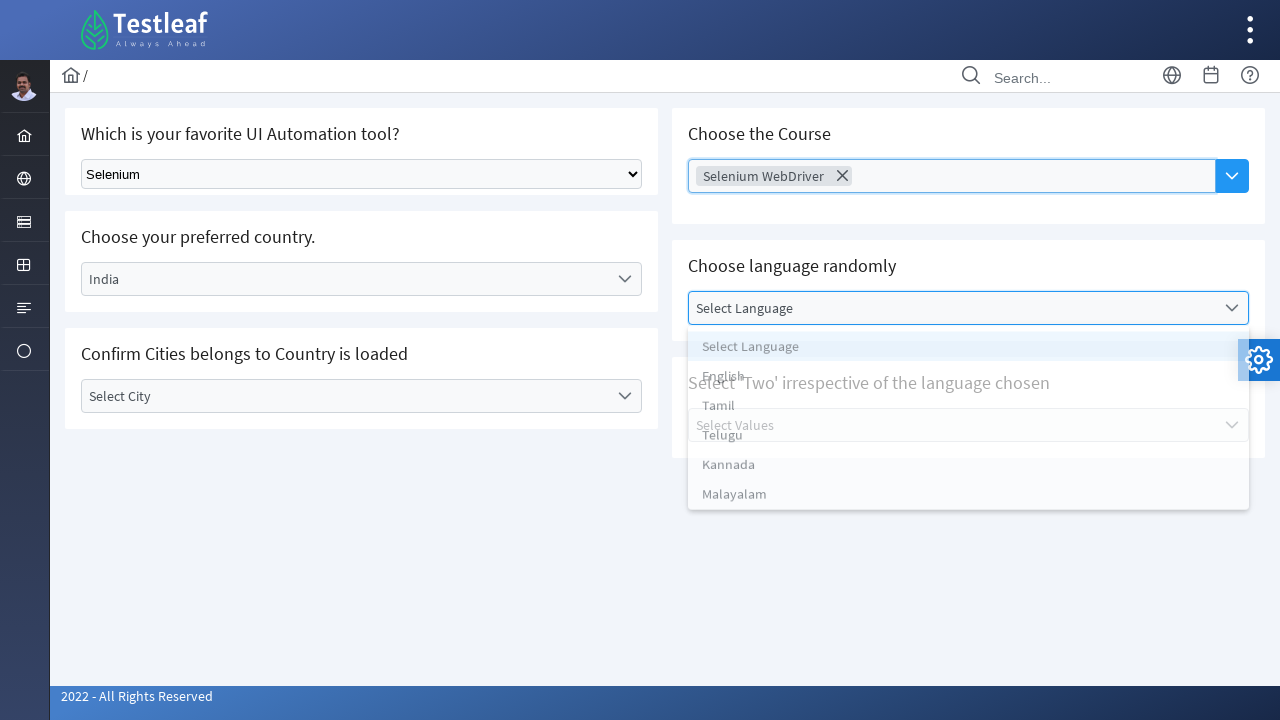

Selected 'English' from language dropdown at (968, 380) on (//li[@class='ui-selectonemenu-item ui-selectonemenu-list-item ui-corner-all'])[
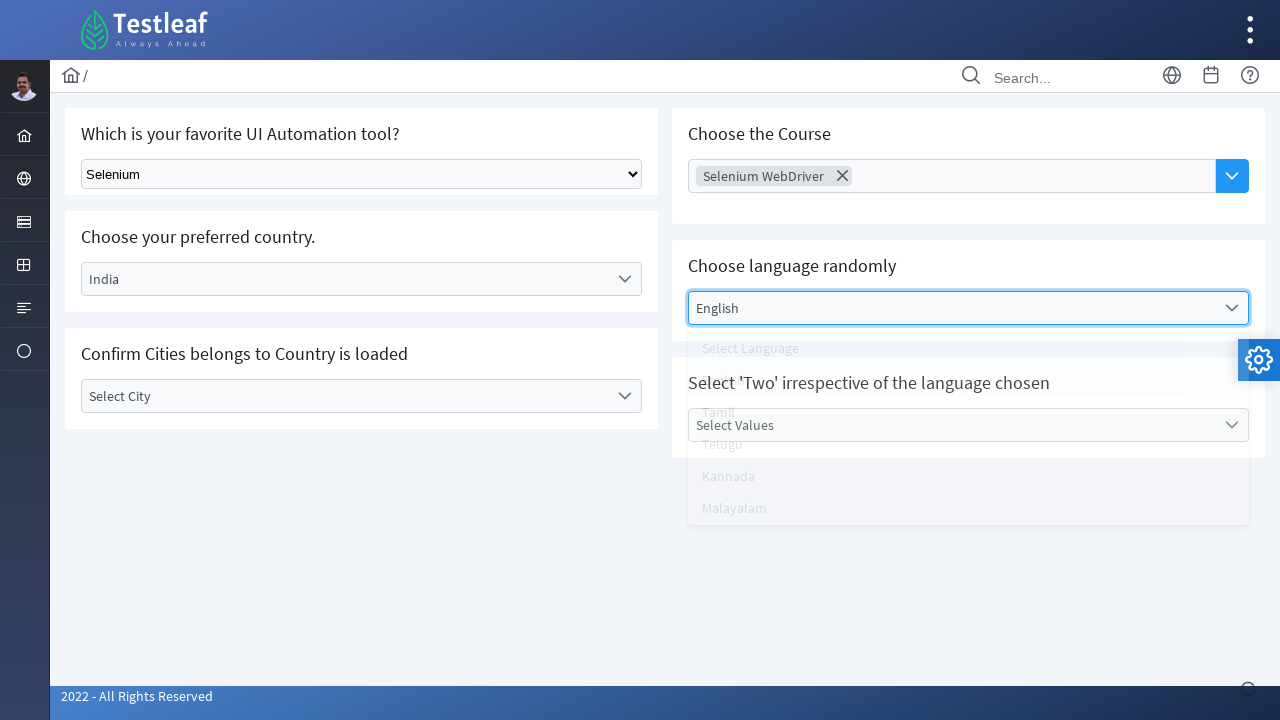

Clicked on numeric selection dropdown at (1232, 425) on (//span[@class='ui-icon ui-icon-triangle-1-s ui-c'])[4]
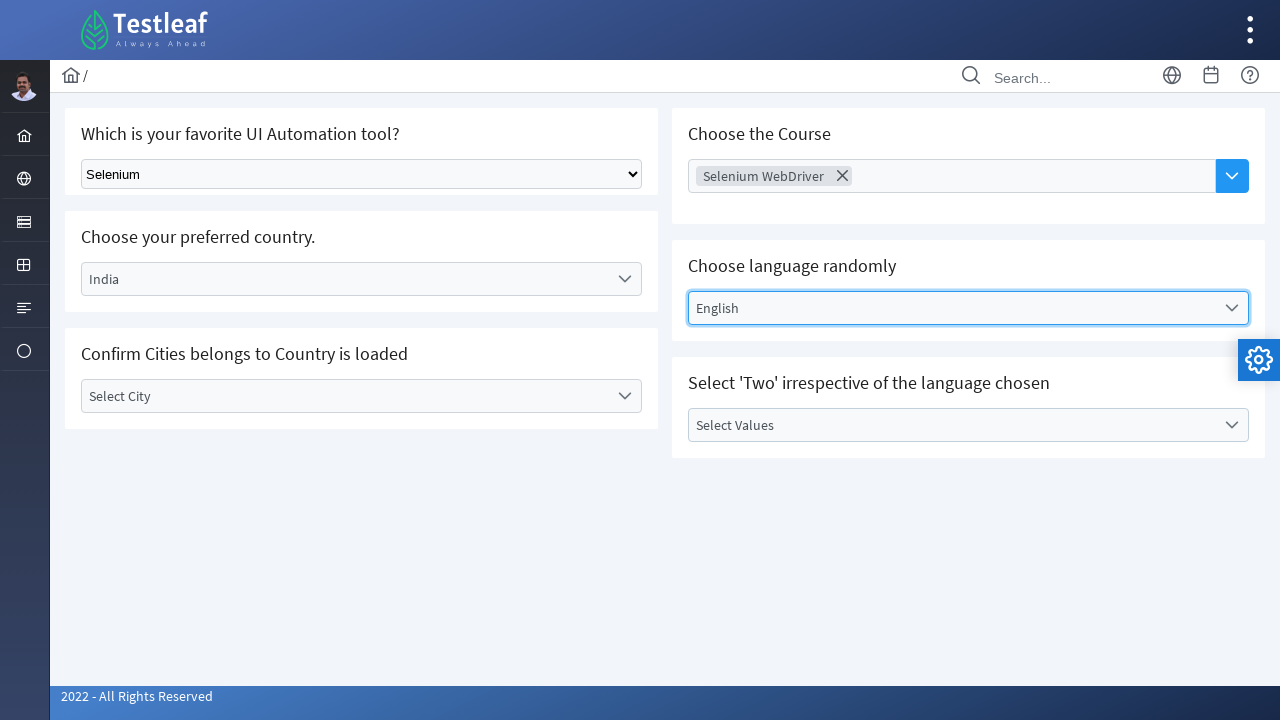

Selected 'One' from numeric dropdown at (968, 497) on xpath=//li[@data-label='One']
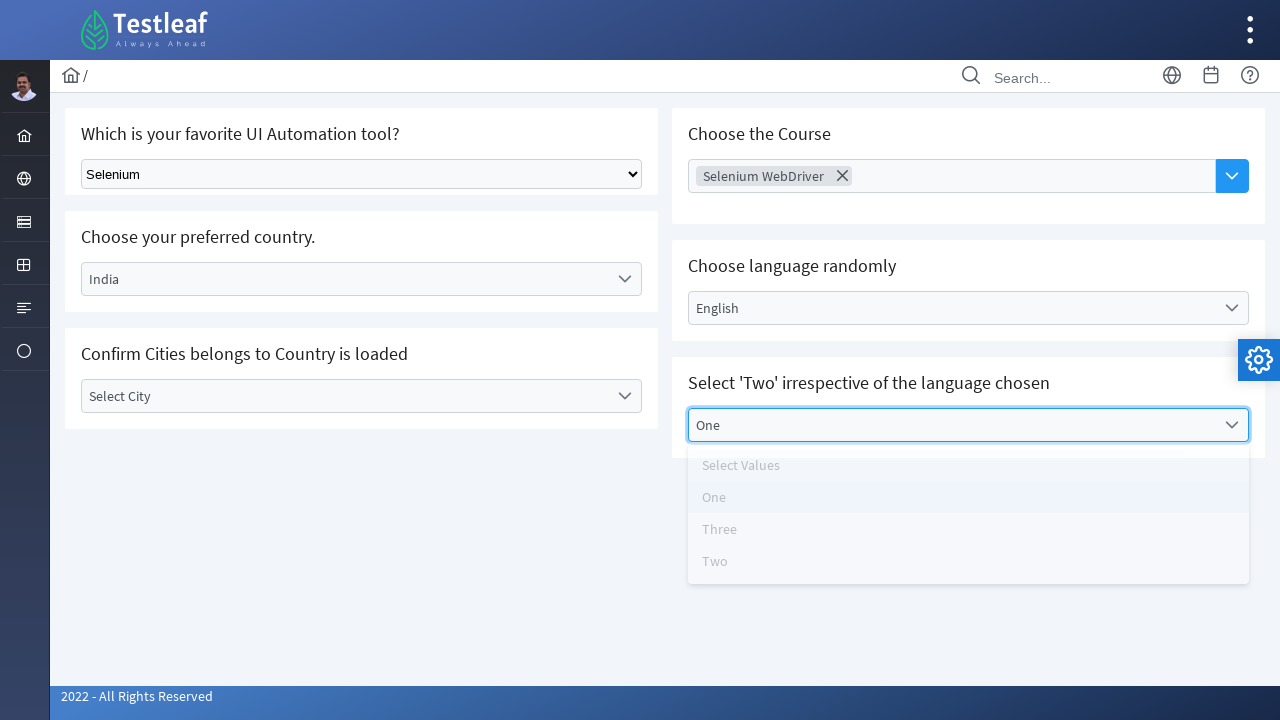

Waited 4 seconds before test completion
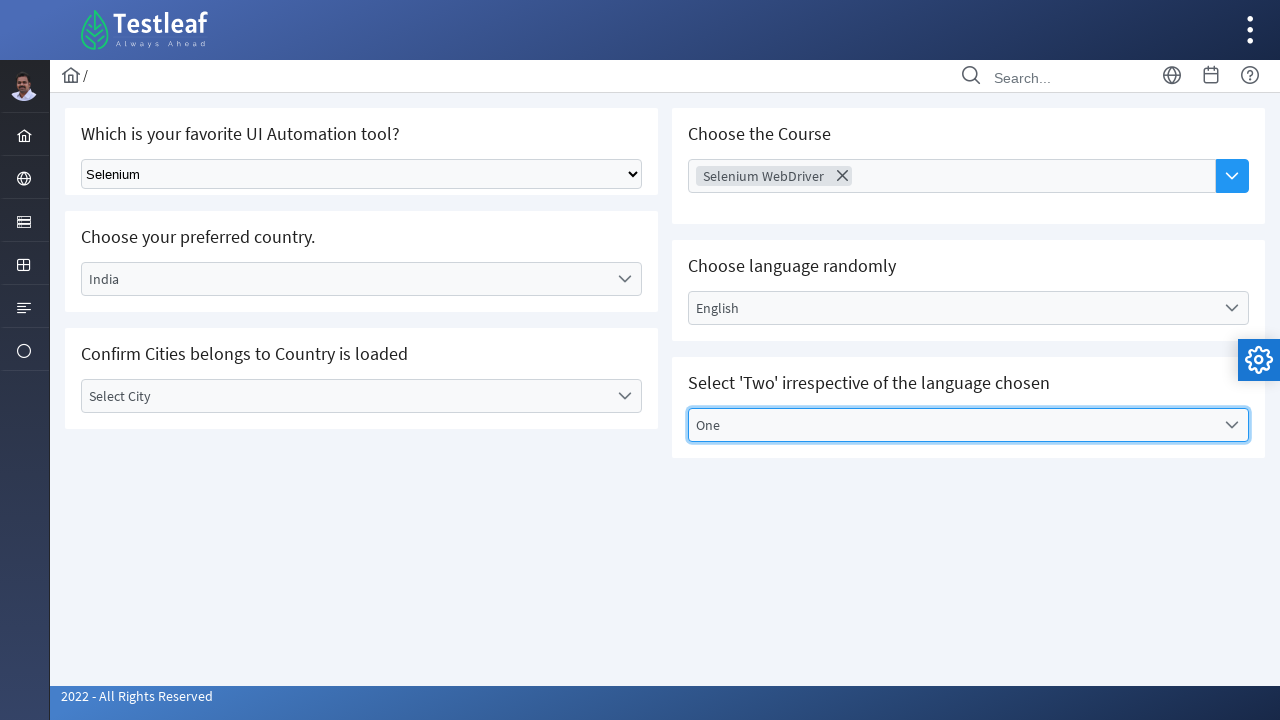

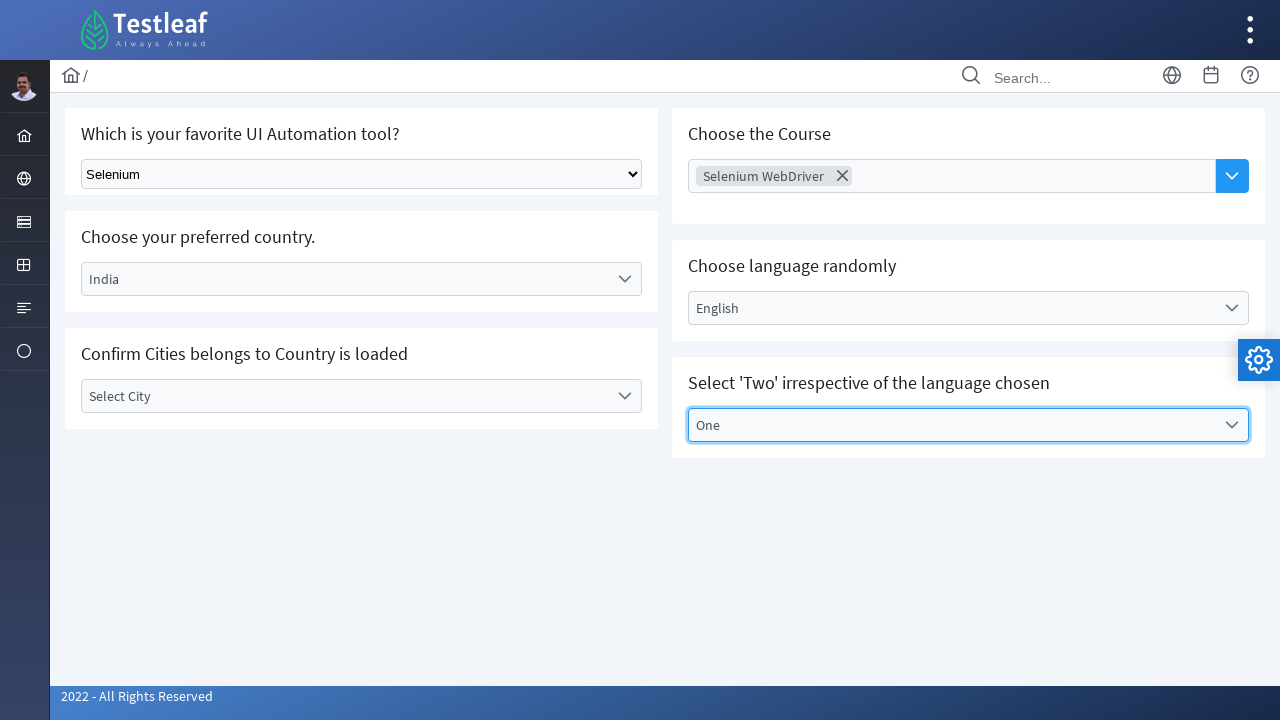